Tests opting out of A/B tests by adding a cookie before navigating to the A/B test page, then verifying the opt-out is already active.

Starting URL: http://the-internet.herokuapp.com

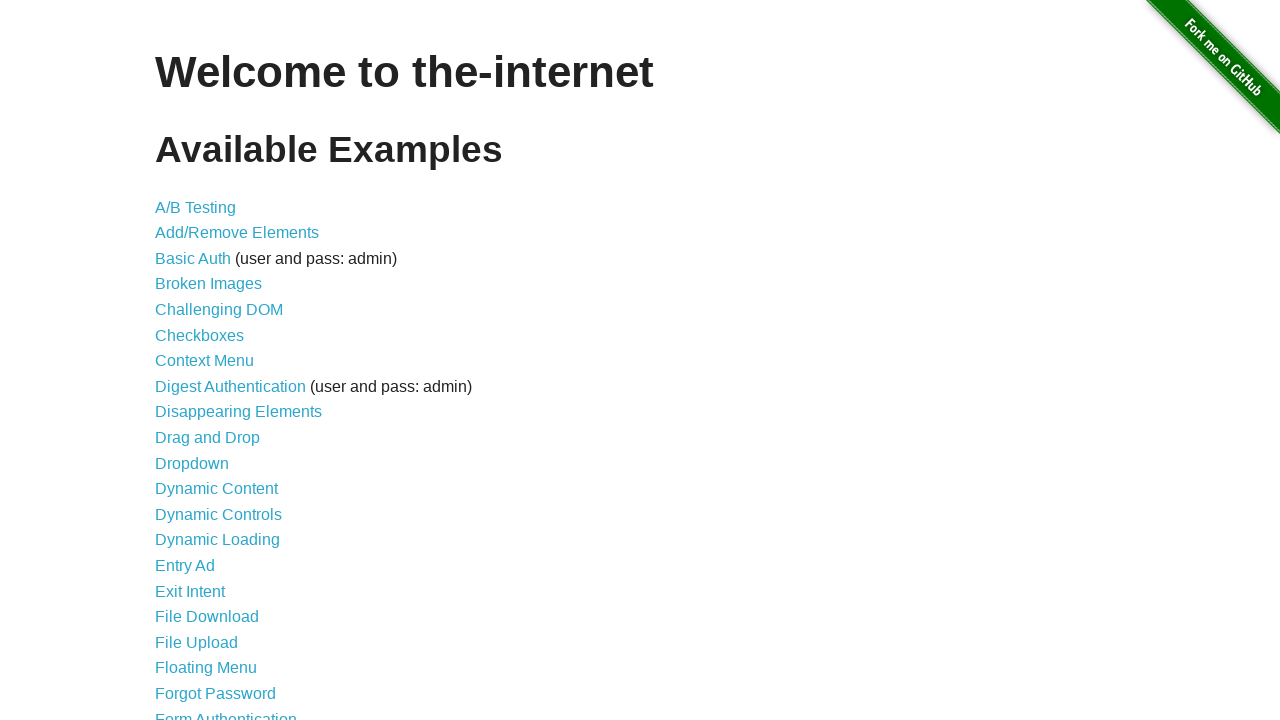

Added optimizelyOptOut cookie to context
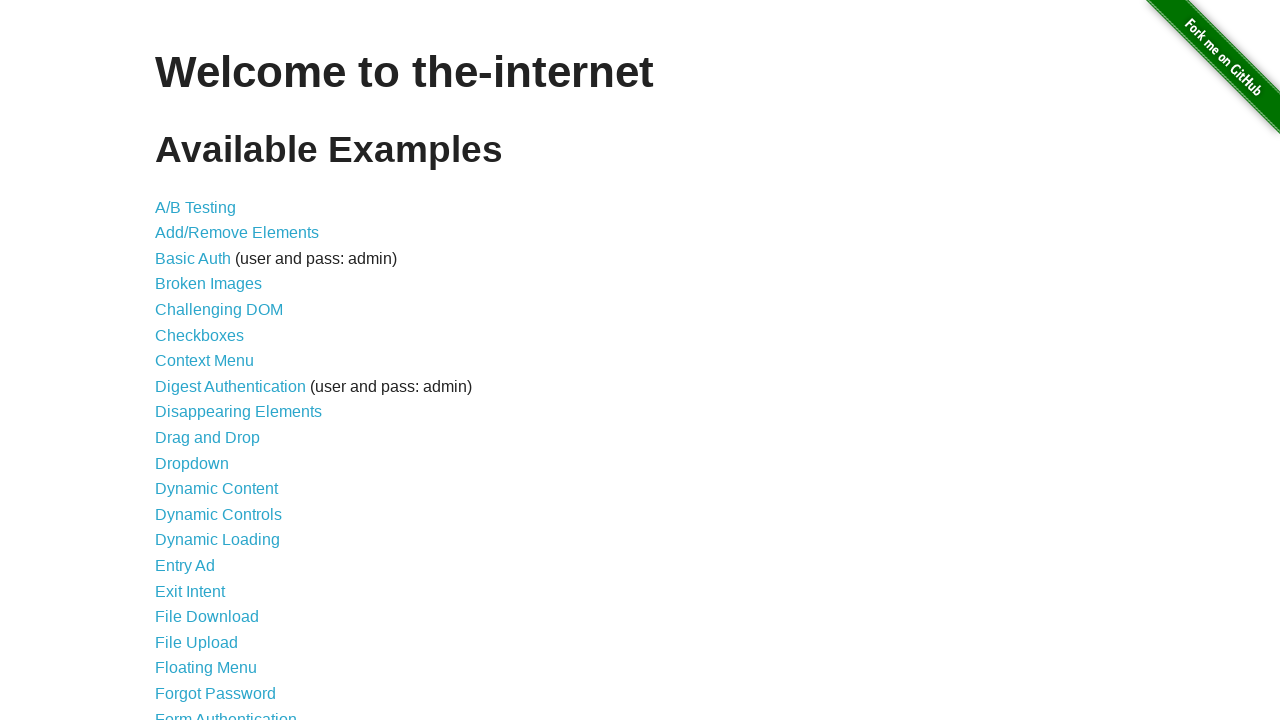

Navigated to A/B test page
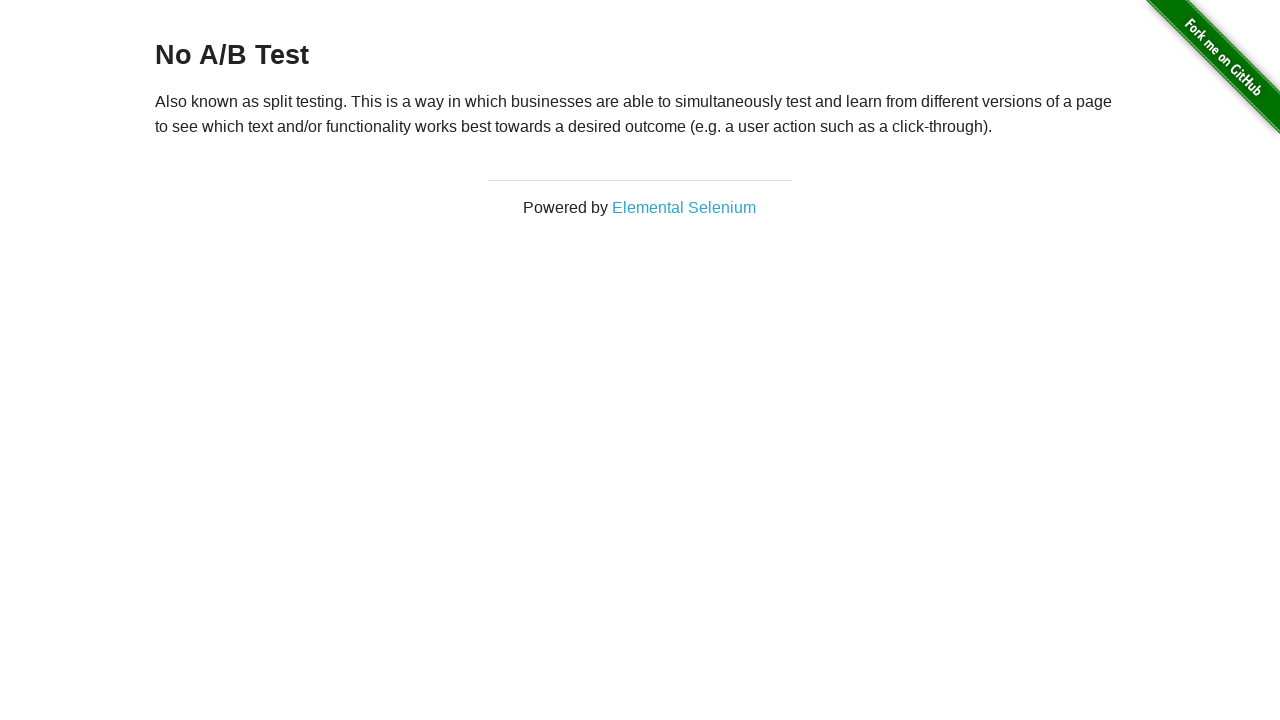

H3 heading element loaded
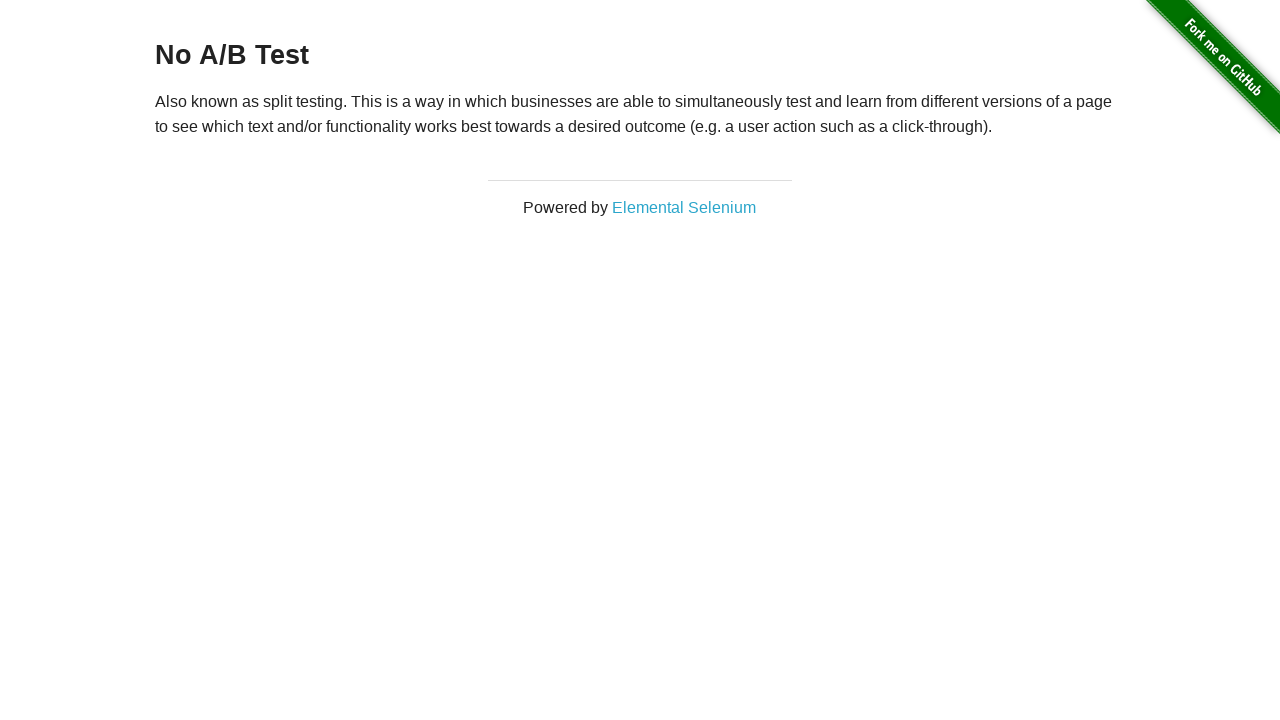

Retrieved heading text: 'No A/B Test'
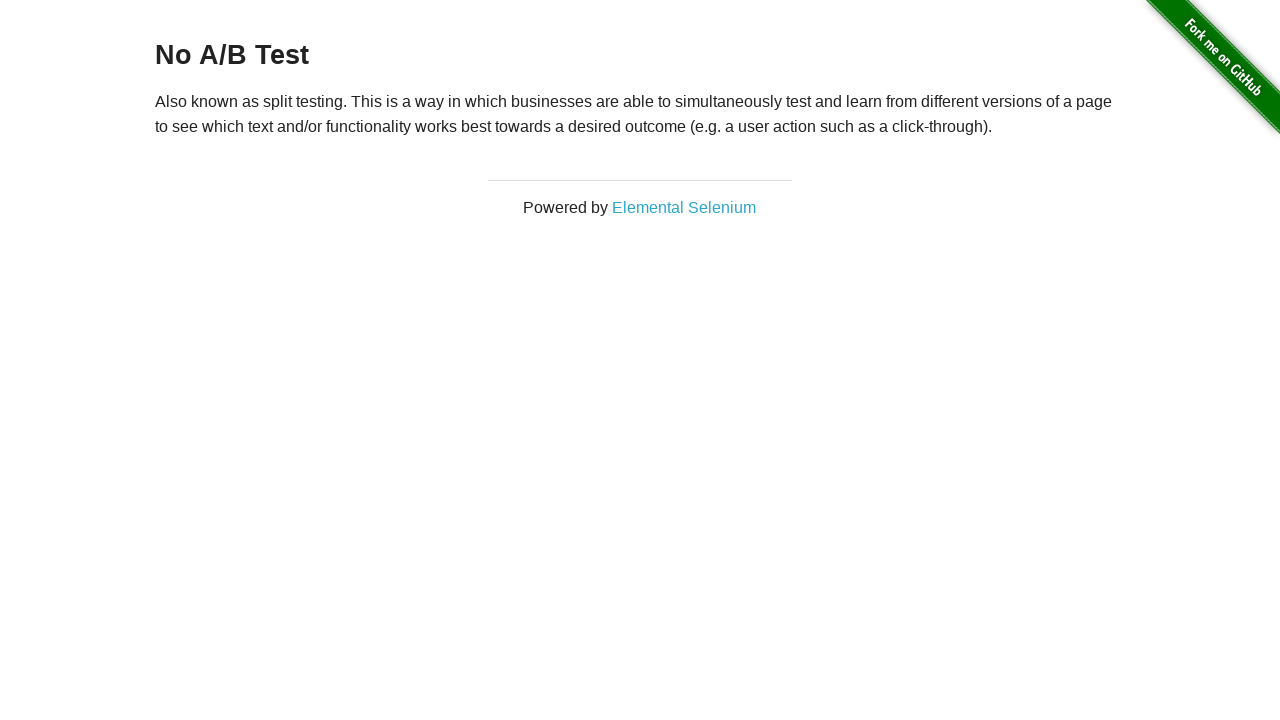

Verified opt-out is active: heading confirms no A/B test
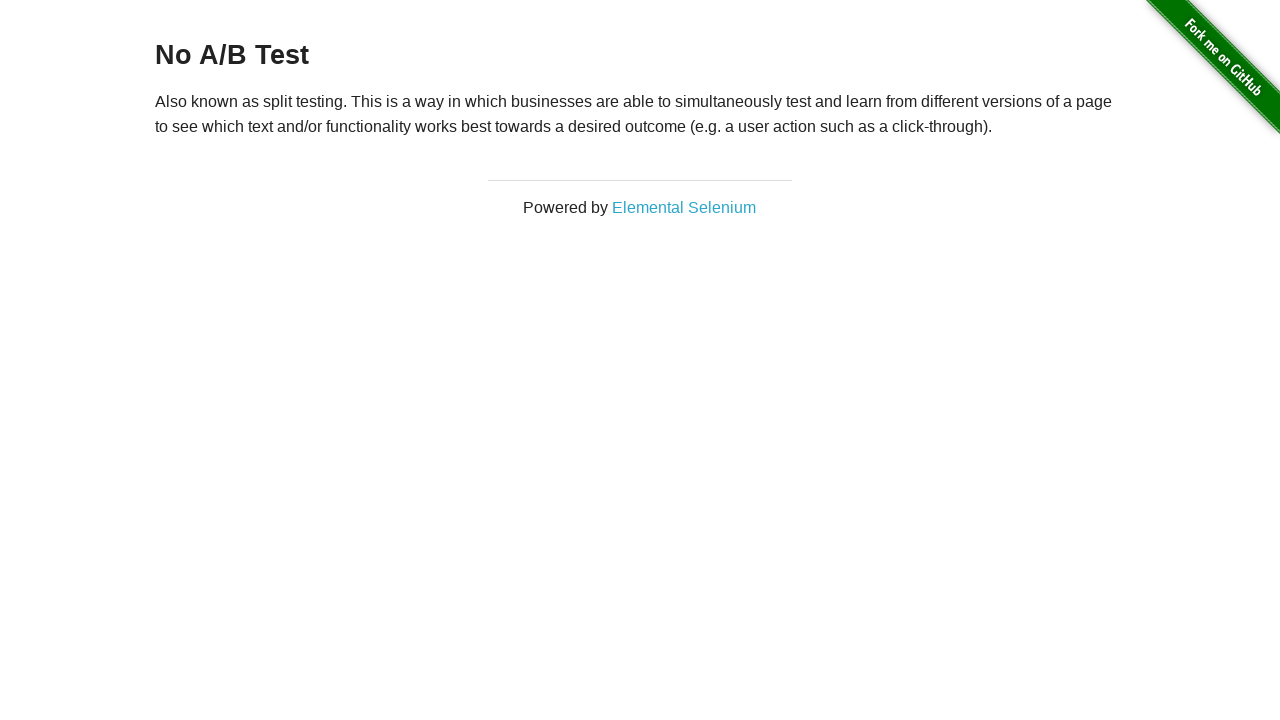

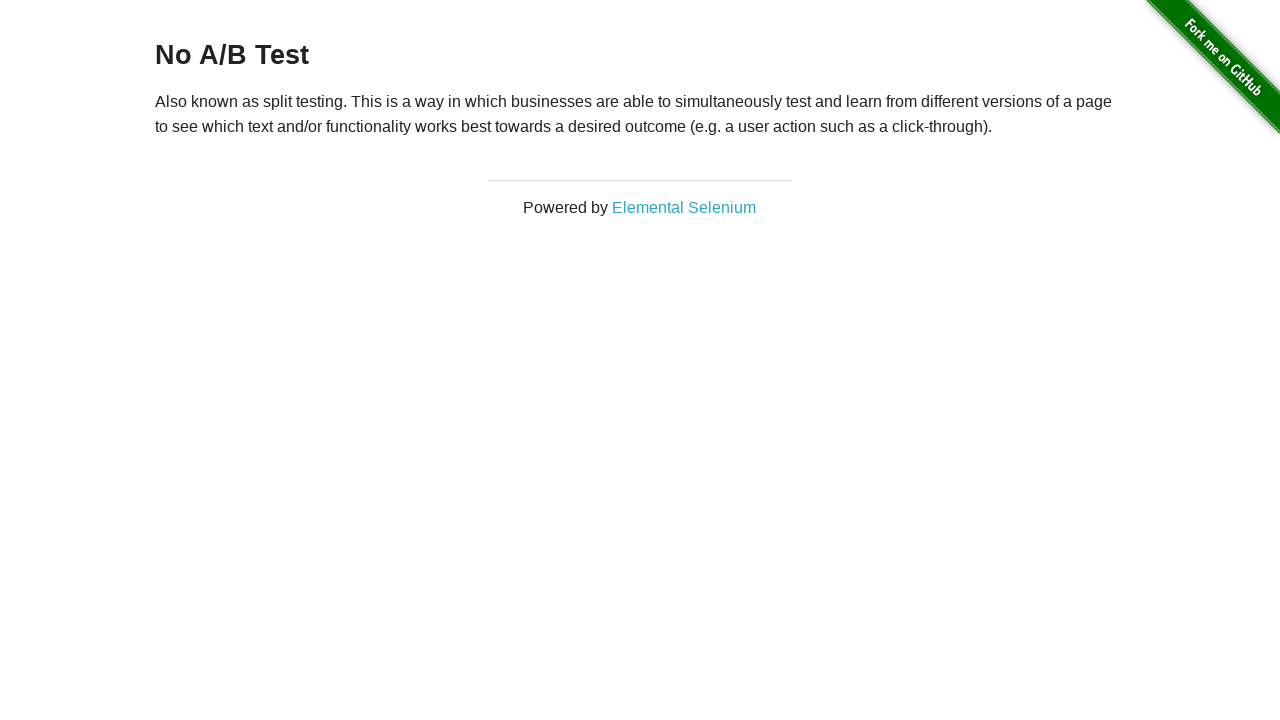